Navigates to the Ctrip travel website homepage with a mobile user agent and waits for the page to load

Starting URL: http://www.ctrip.com

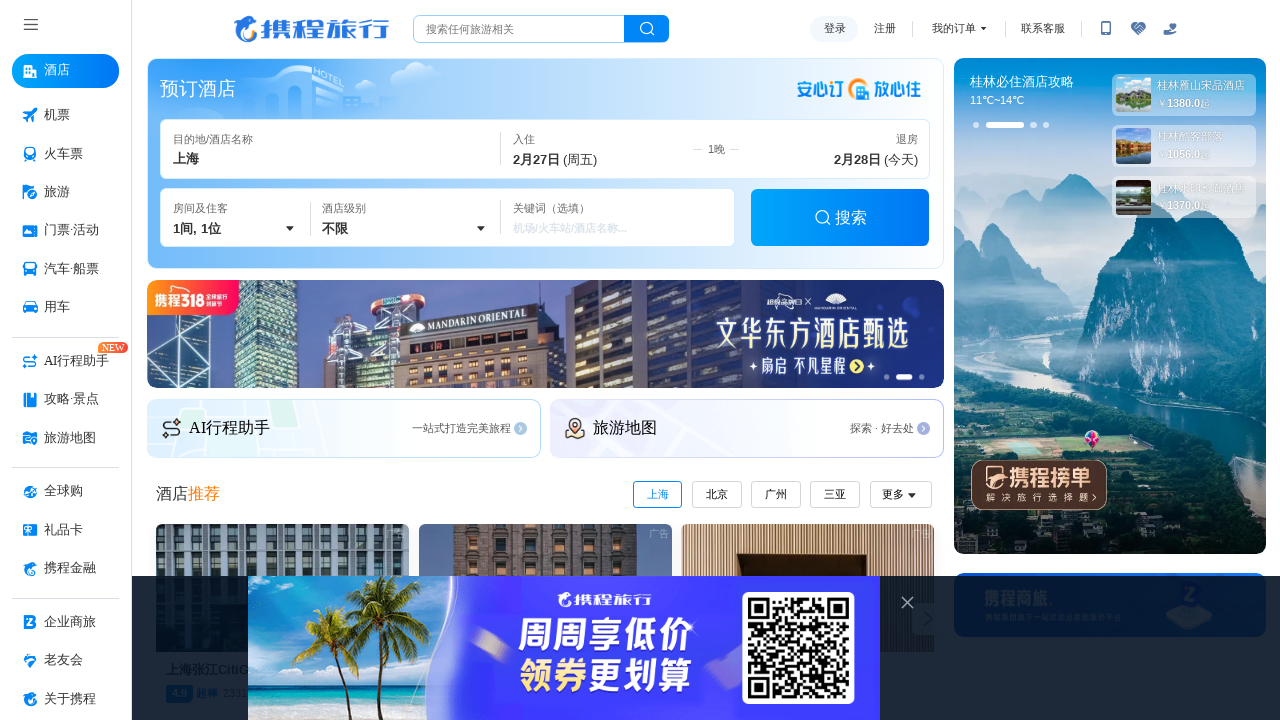

Waited for page to reach networkidle state
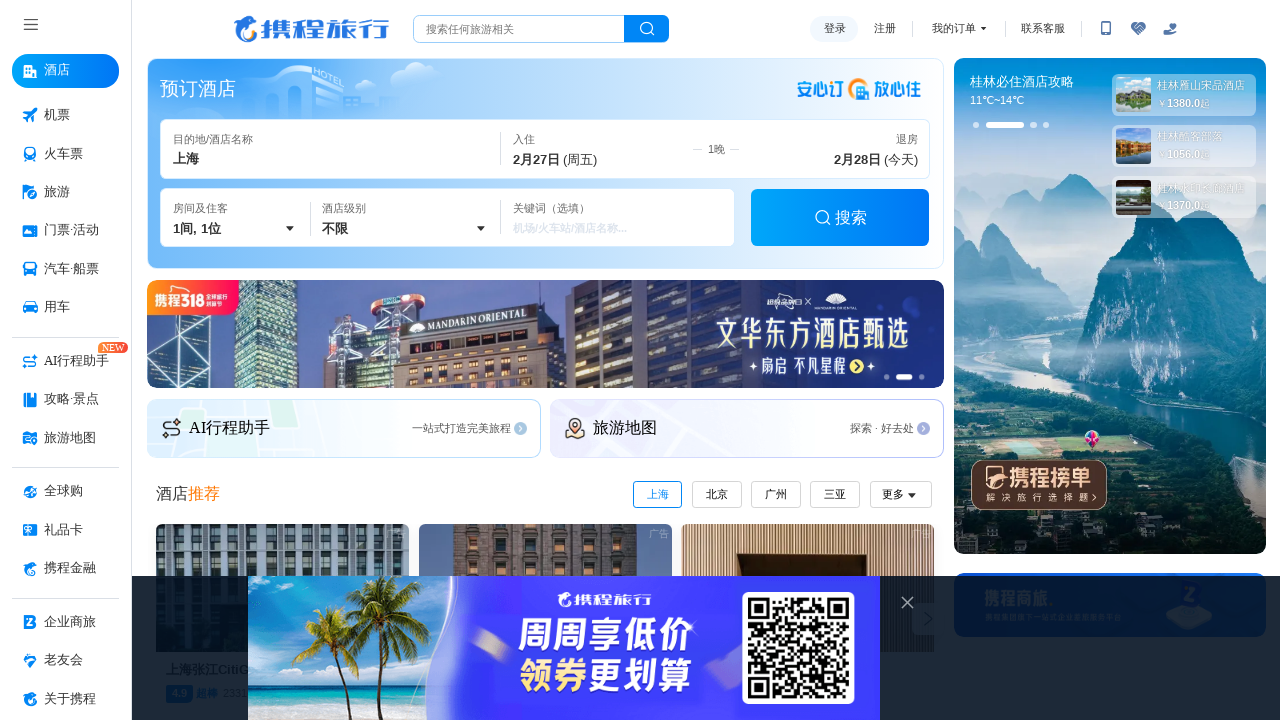

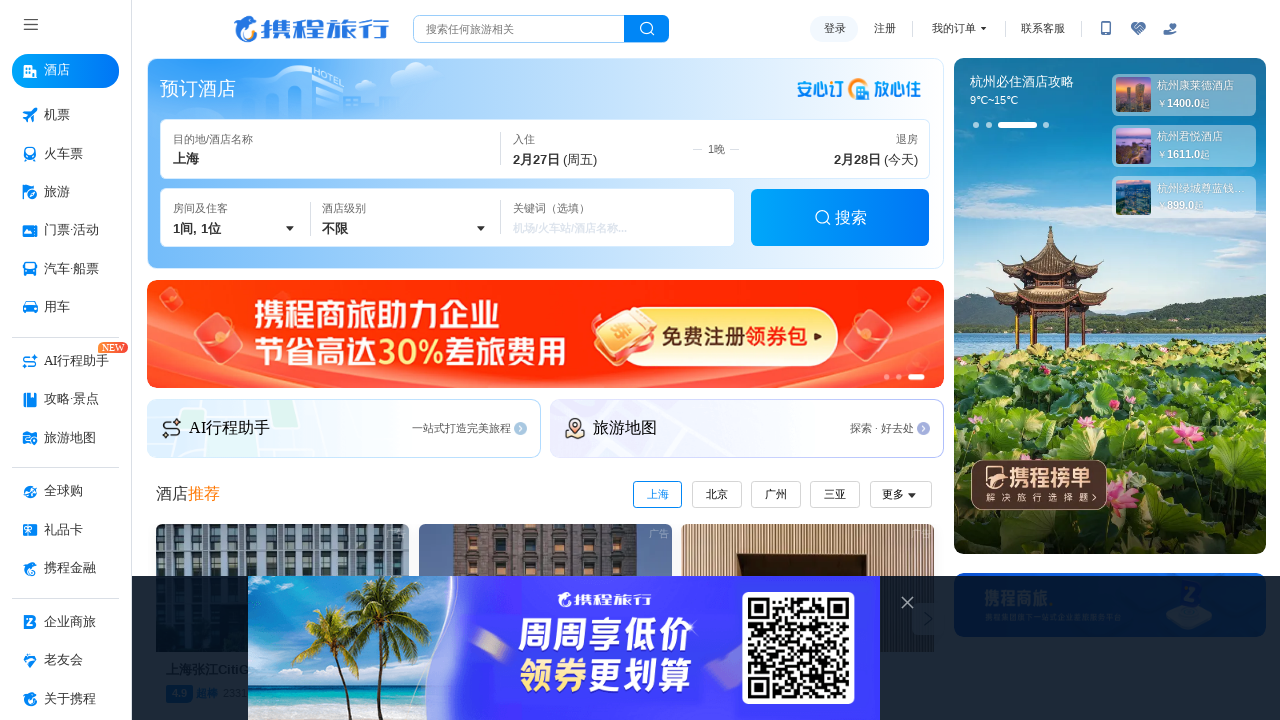